Tests the A/B testing page by clicking the link and reading the paragraph content

Starting URL: https://the-internet.herokuapp.com/

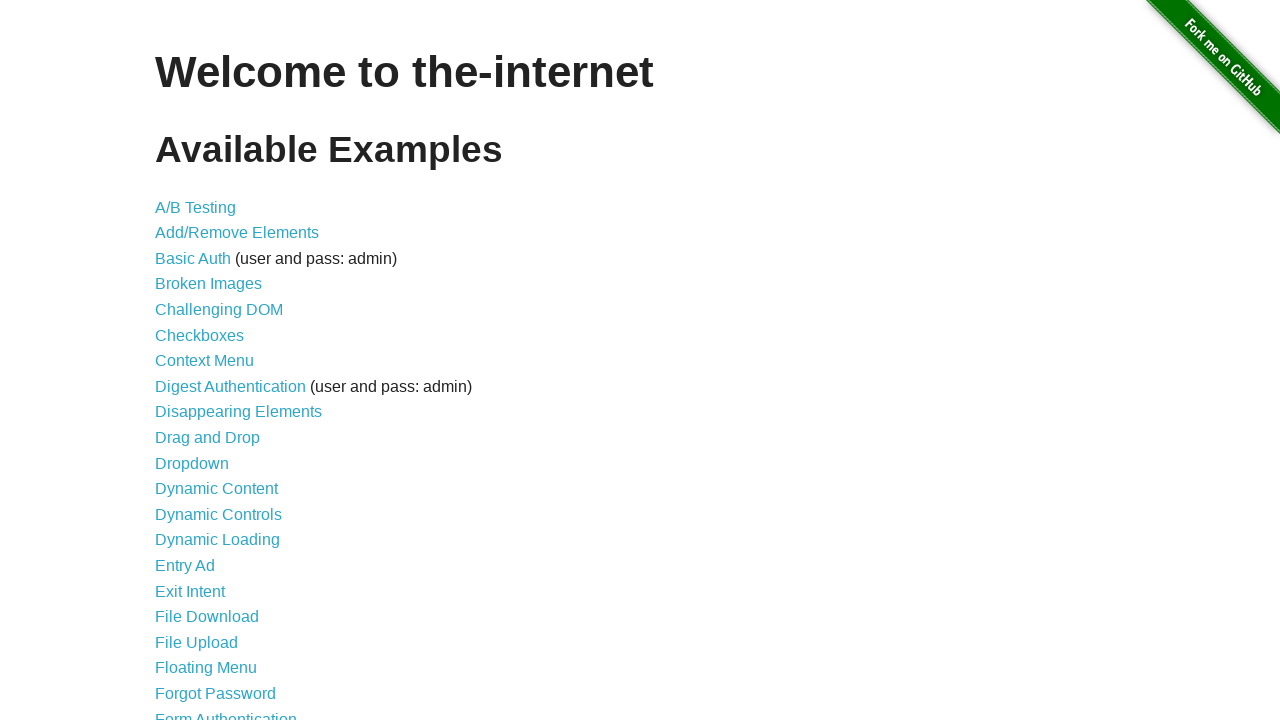

Clicked on A/B Testing link at (196, 207) on xpath=//*[contains(text(), 'A/B Testing')]
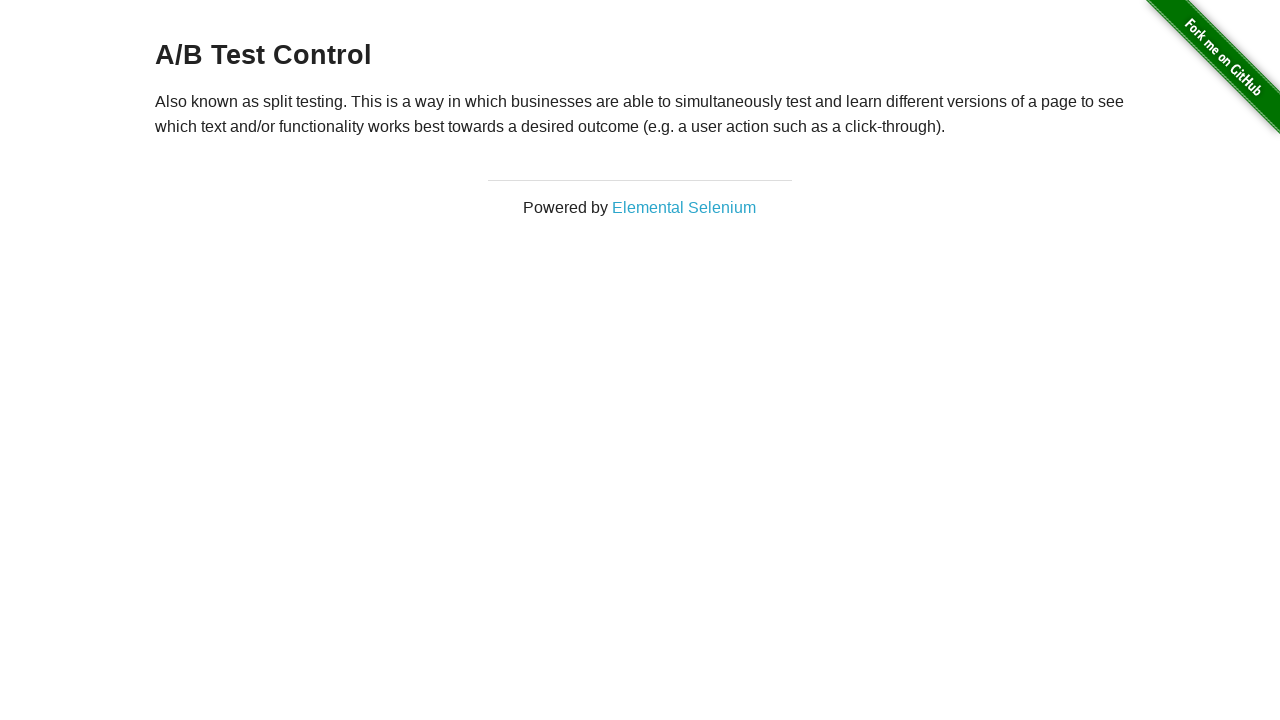

Example paragraph loaded on A/B testing page
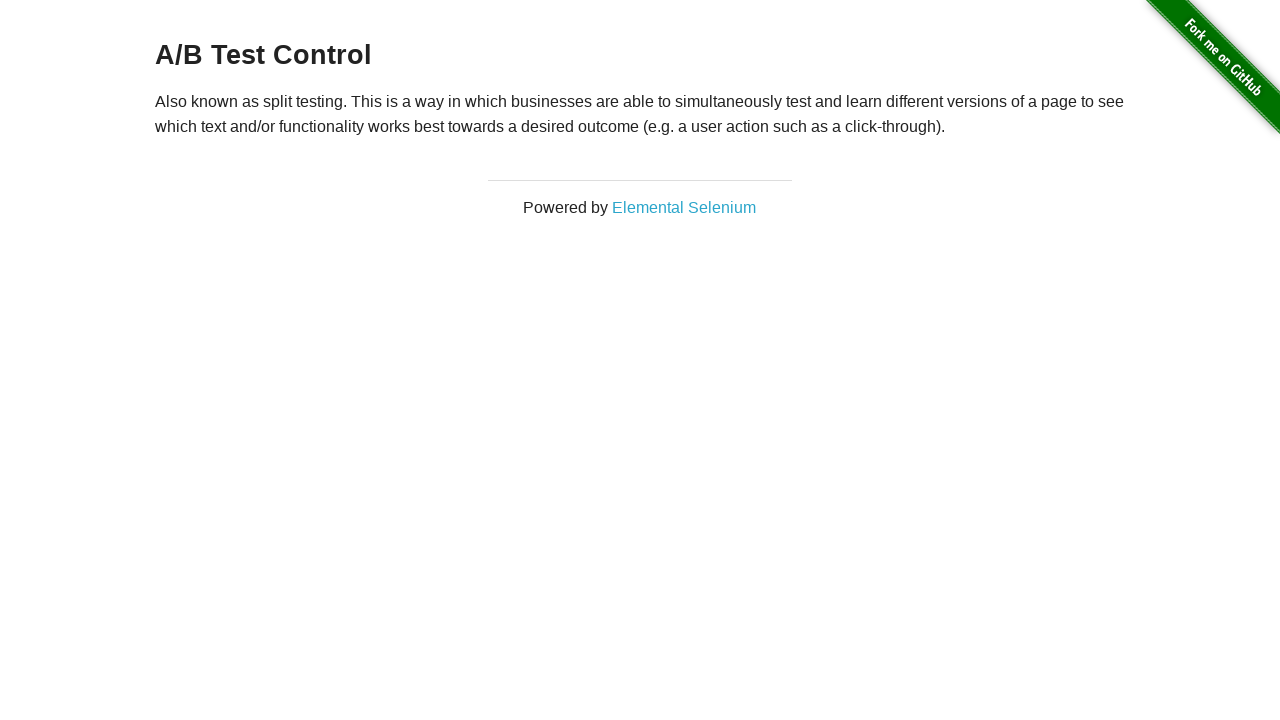

Navigated back to main page
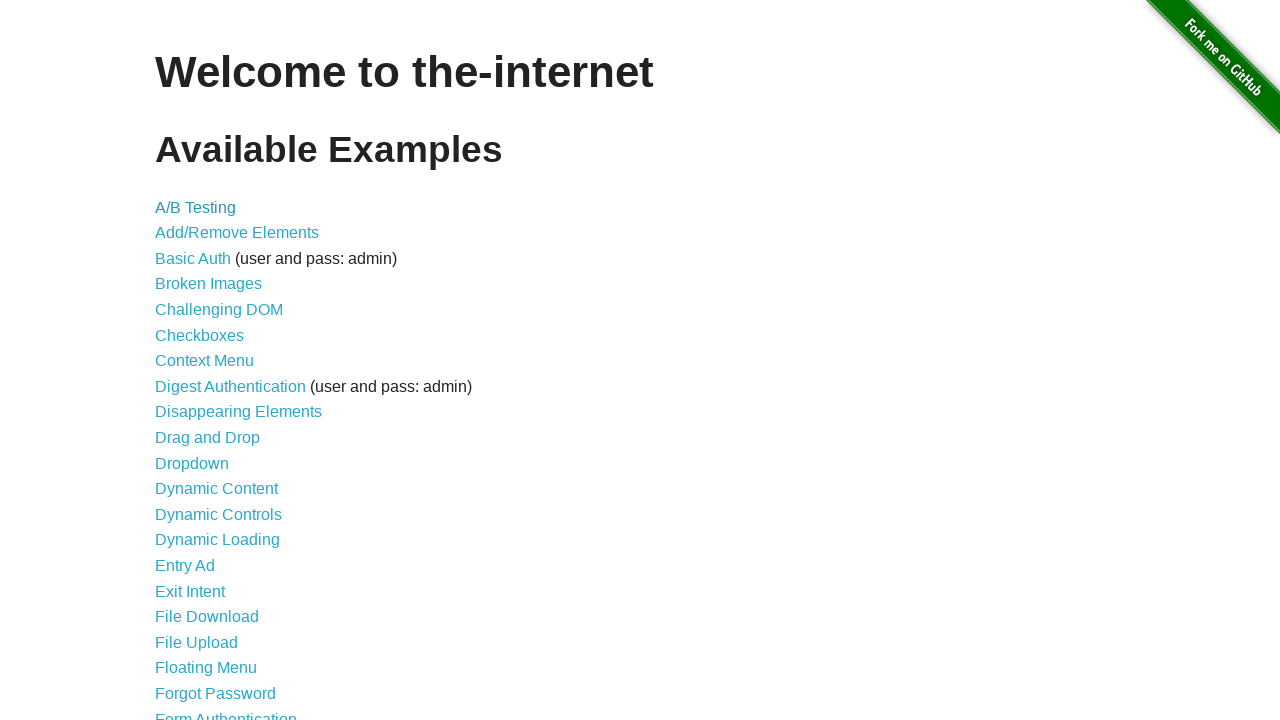

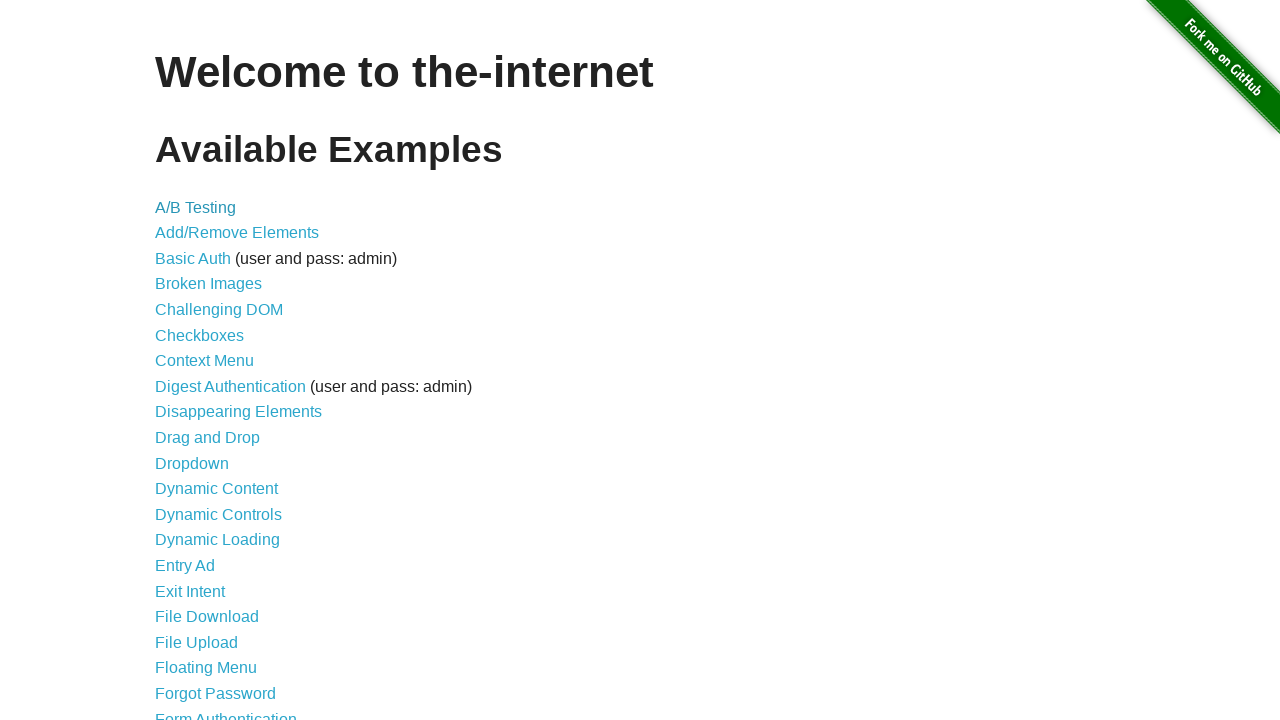